Verifies that the Mobile number label displays correctly with digit count

Starting URL: https://demoqa.com/automation-practice-form

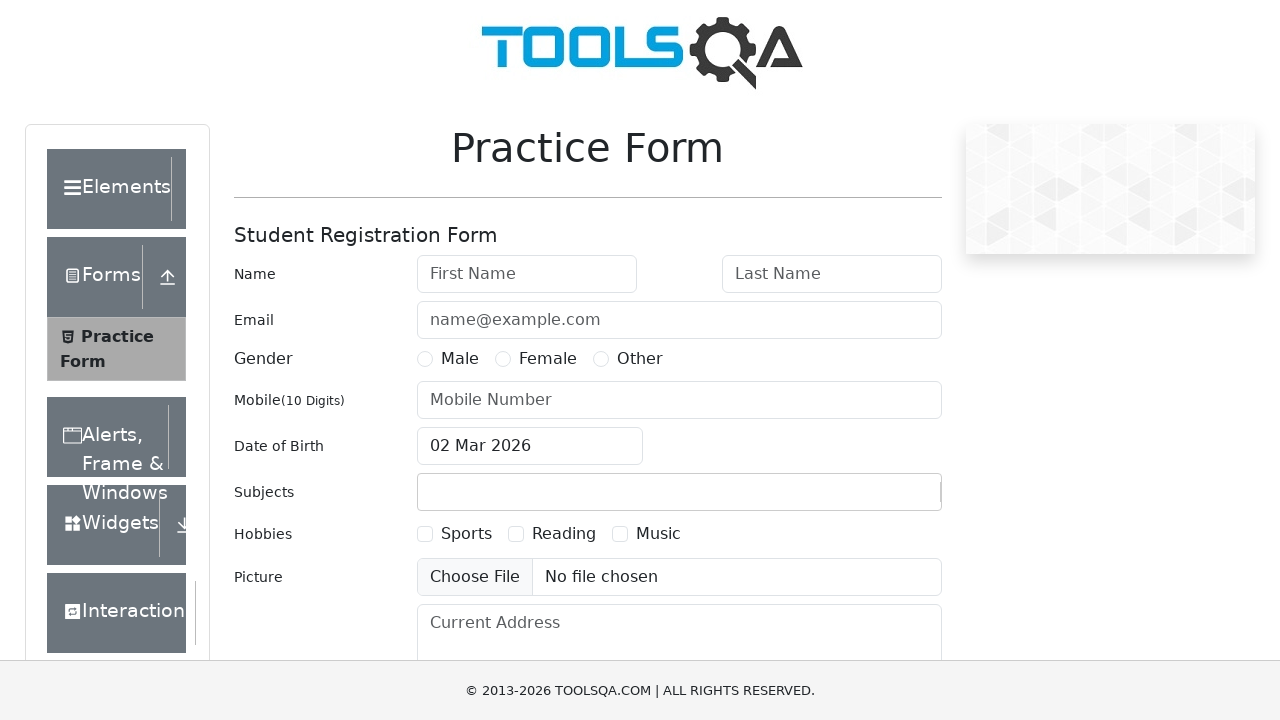

Located mobile number label element
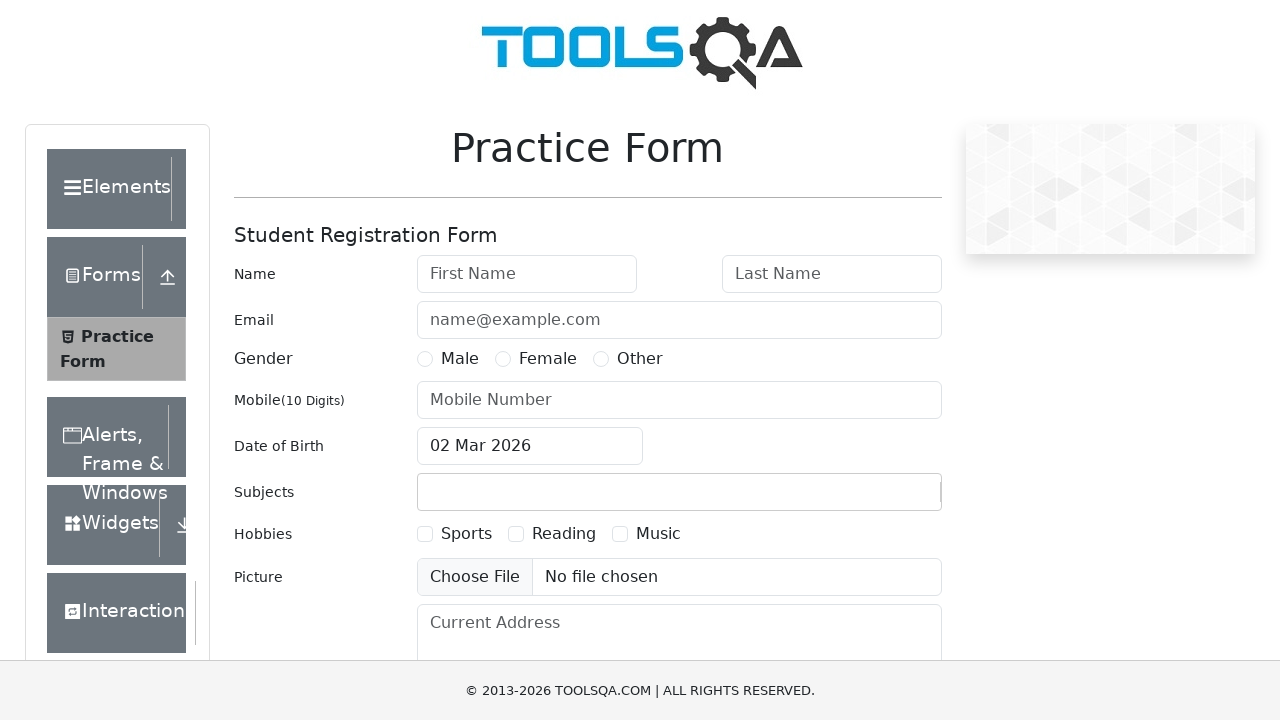

Mobile number label element loaded and is visible
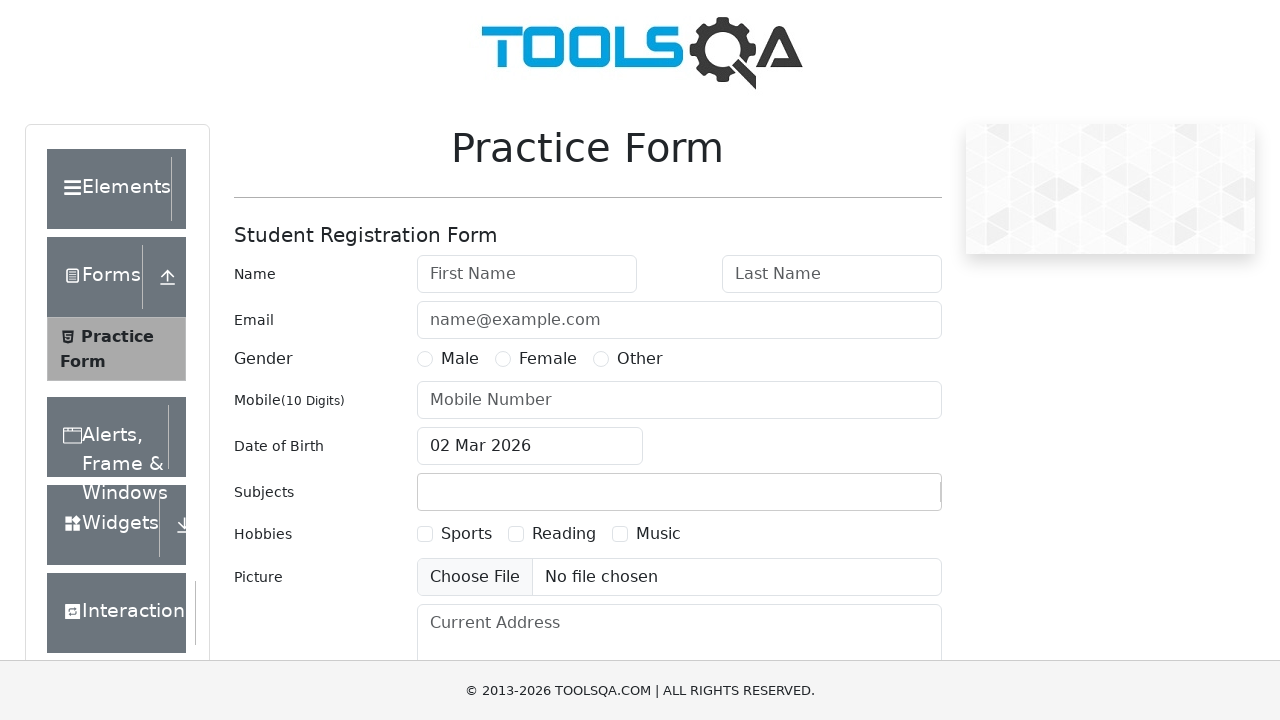

Verified mobile number label displays 'Mobile(10 Digits)' text
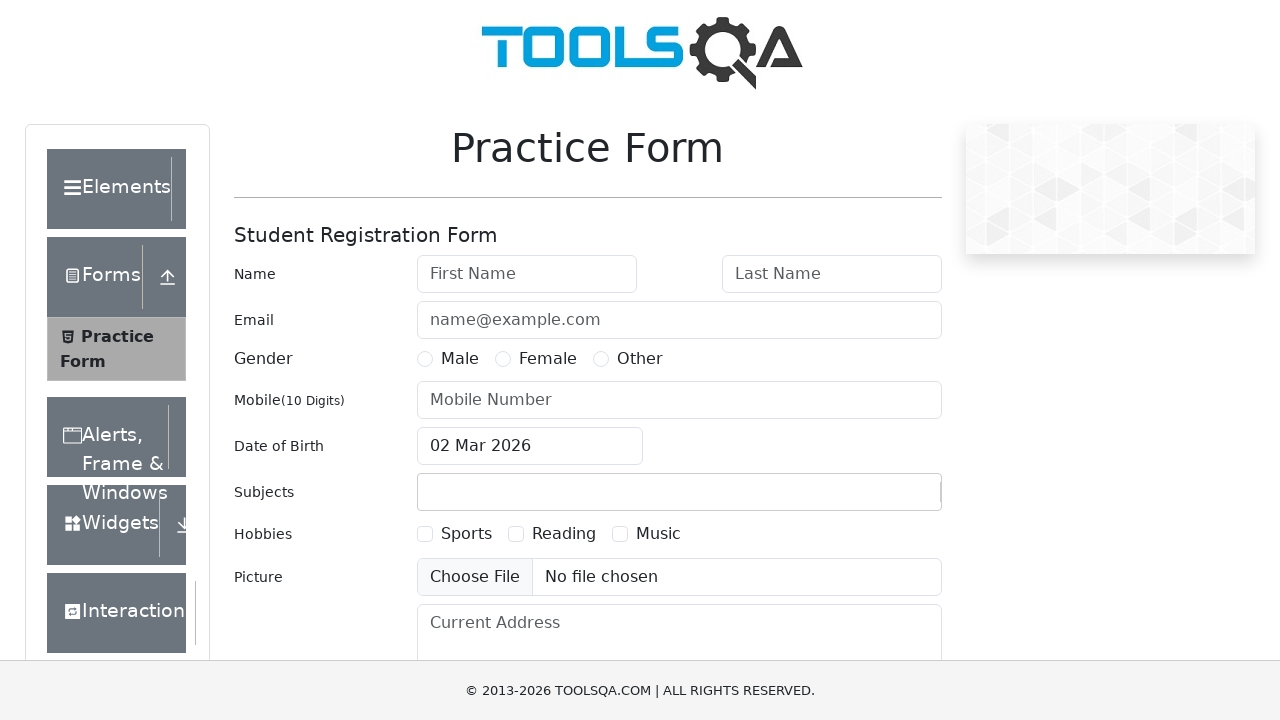

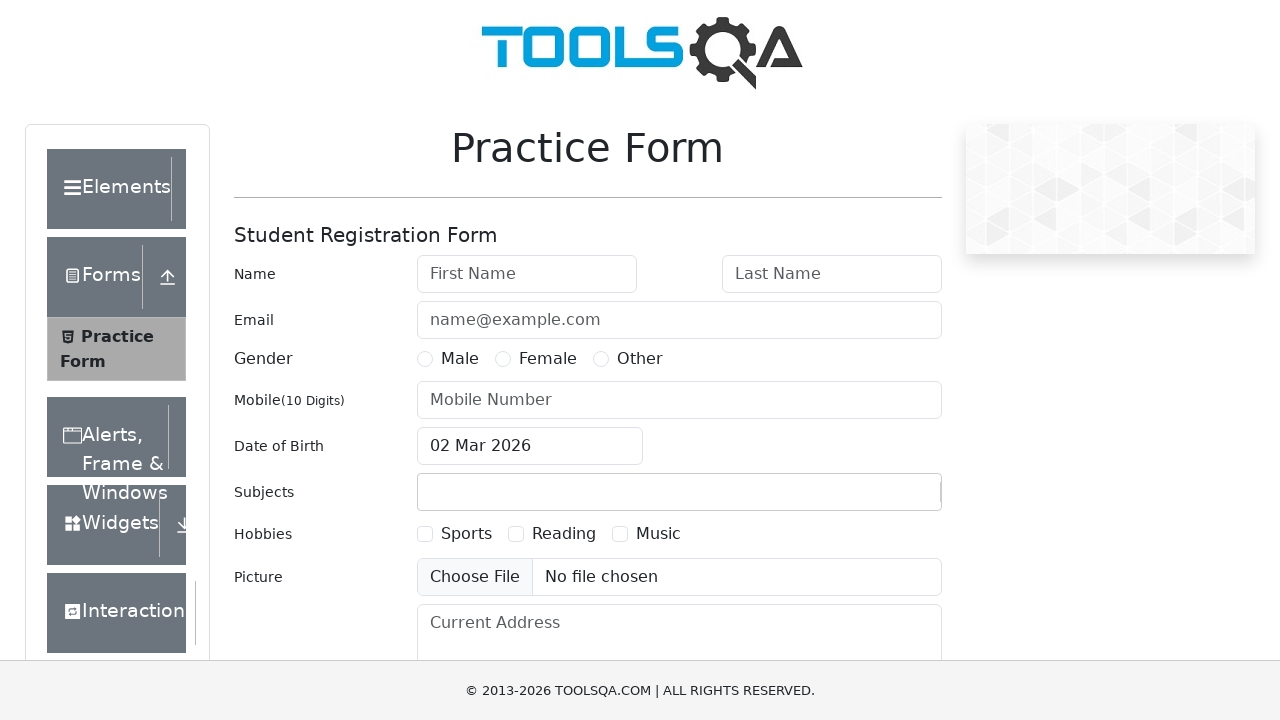